Tests simple alert handling by clicking a button and accepting the alert dialog

Starting URL: https://demoqa.com/alerts

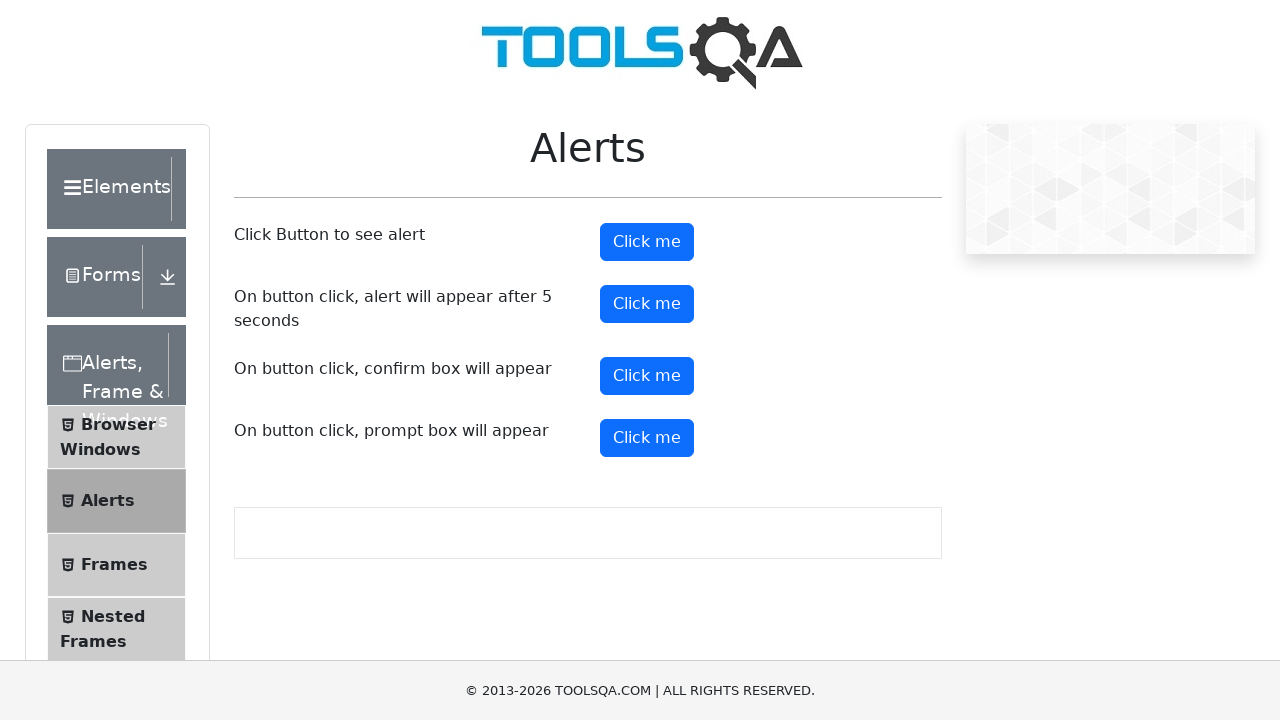

Set up dialog handler to automatically accept alerts
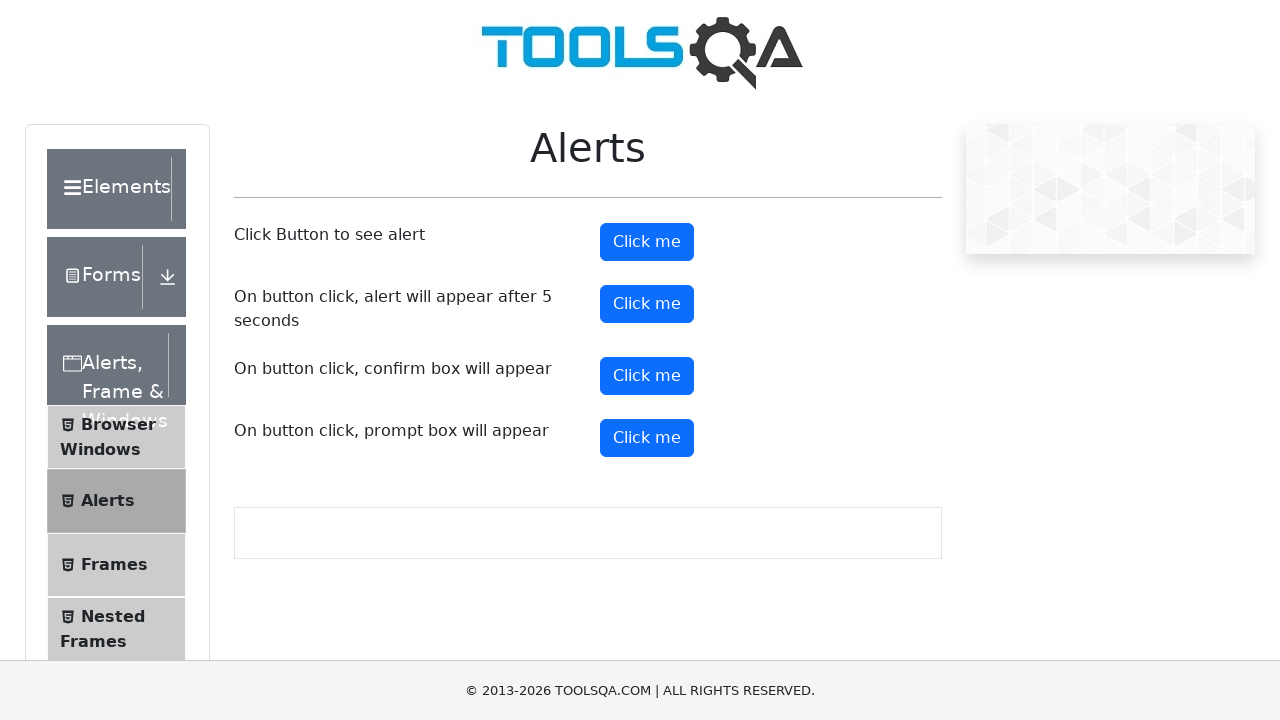

Clicked alert button to trigger simple alert dialog at (647, 242) on #alertButton
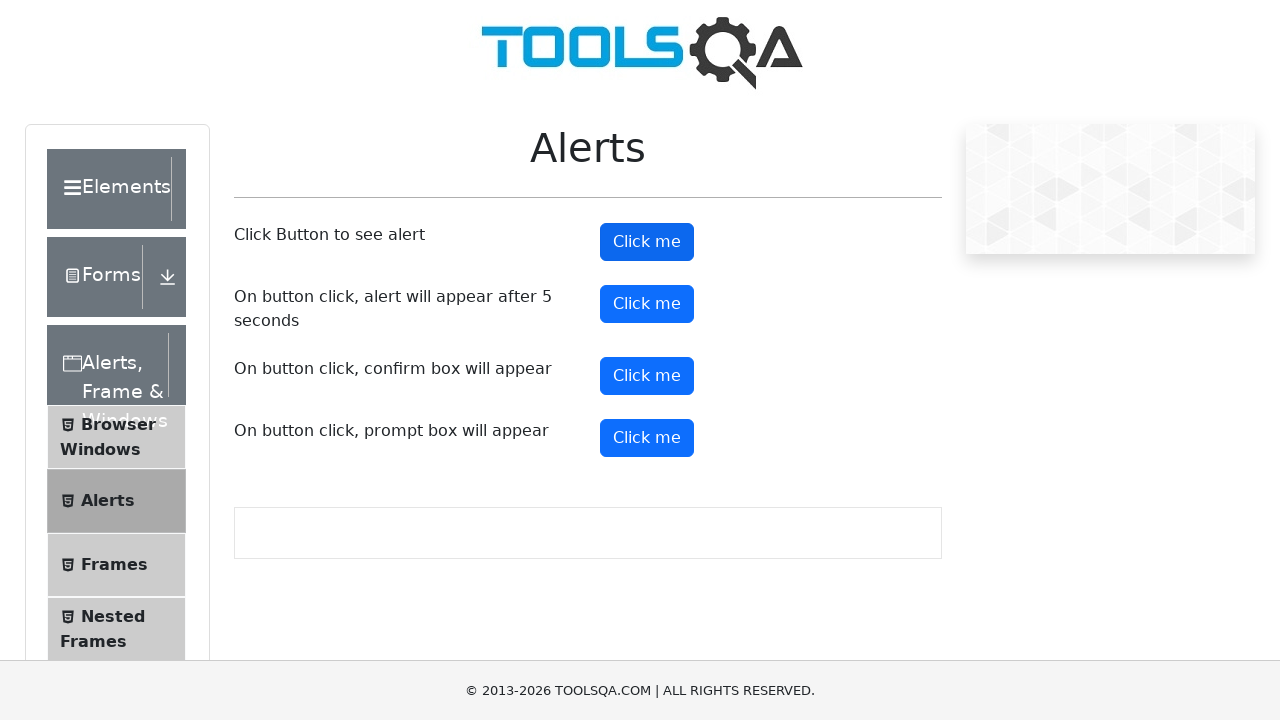

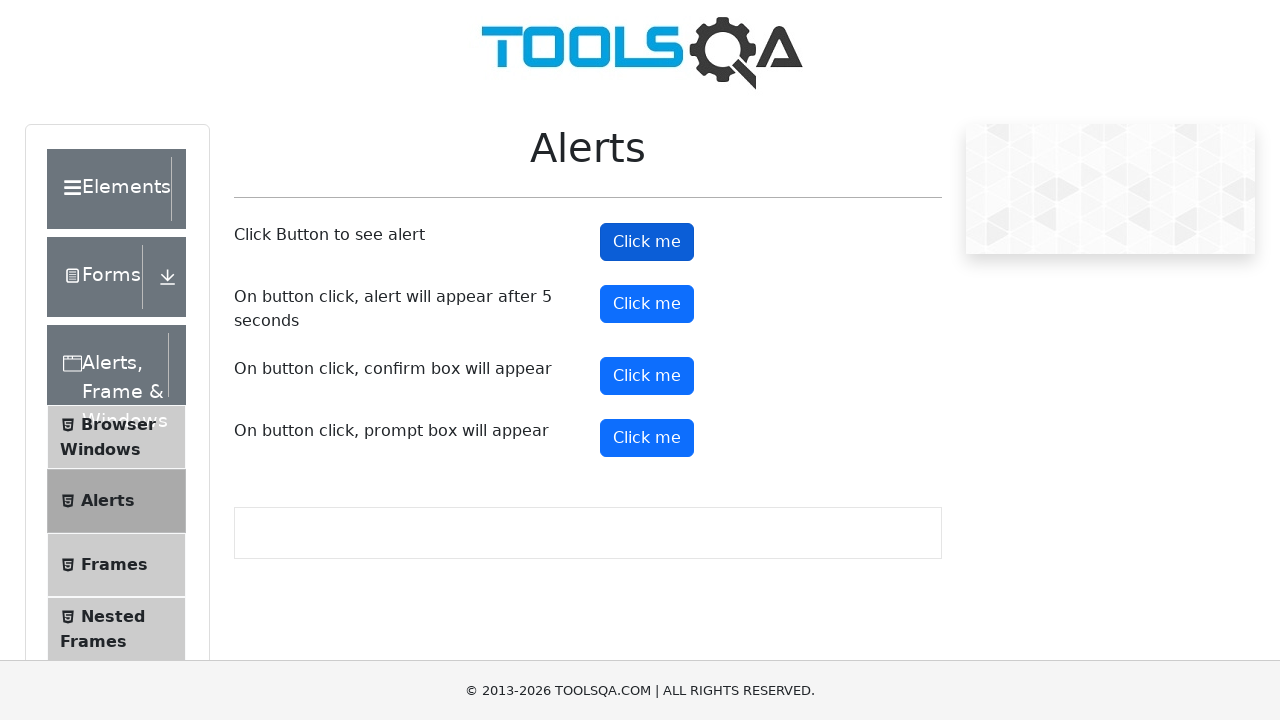